Tests a slow calculator application by setting a delay, performing an addition operation (7 + 8), and verifying the result equals 15

Starting URL: https://bonigarcia.dev/selenium-webdriver-java/slow-calculator.html

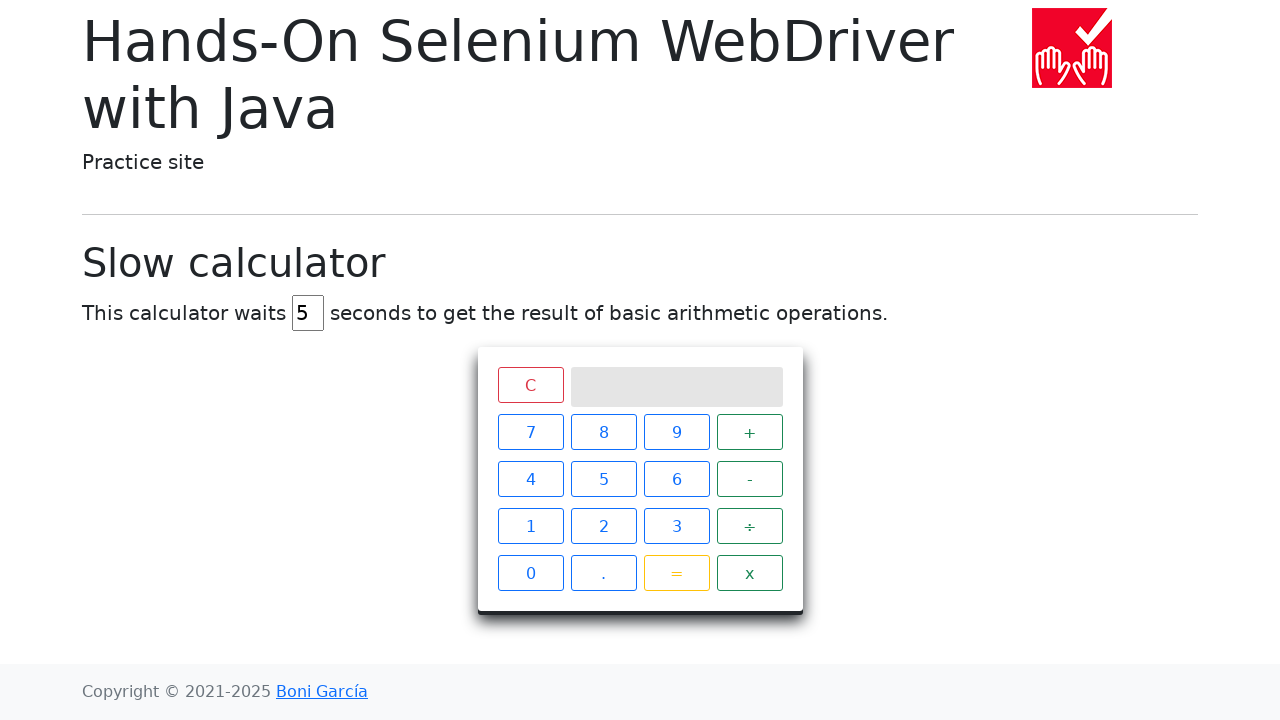

Cleared the delay input field on #delay
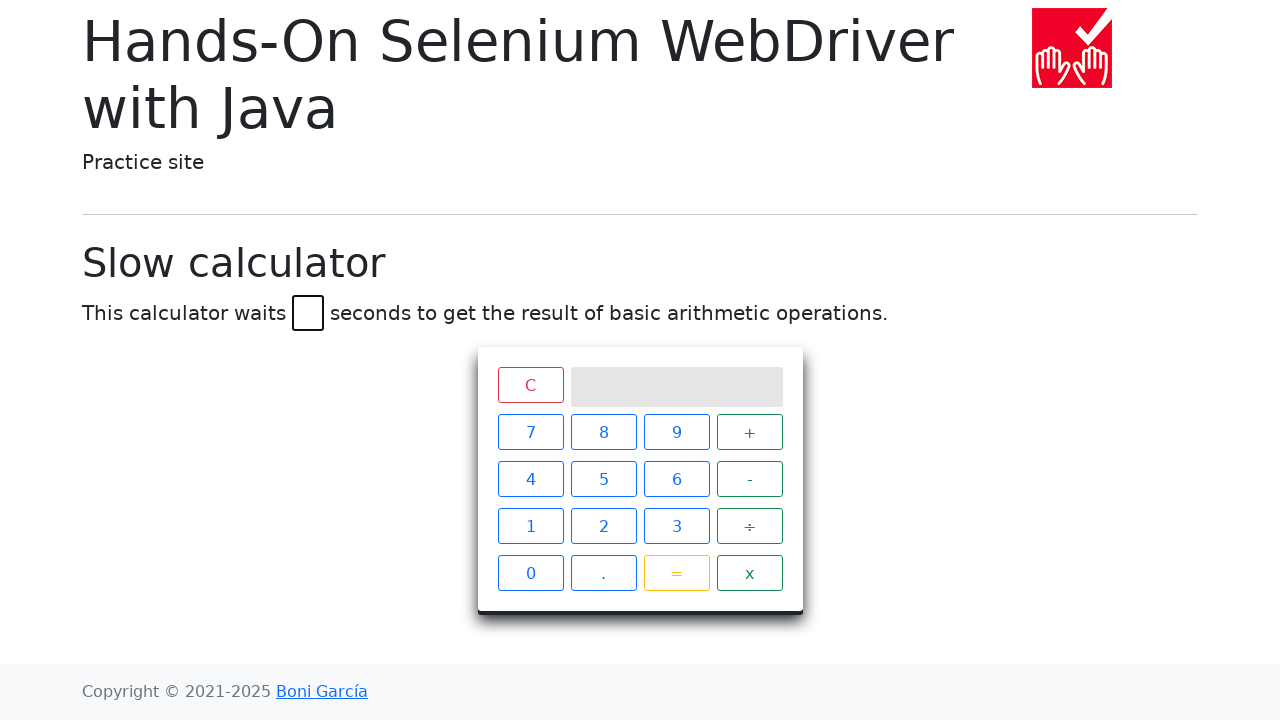

Set delay to 45 seconds on #delay
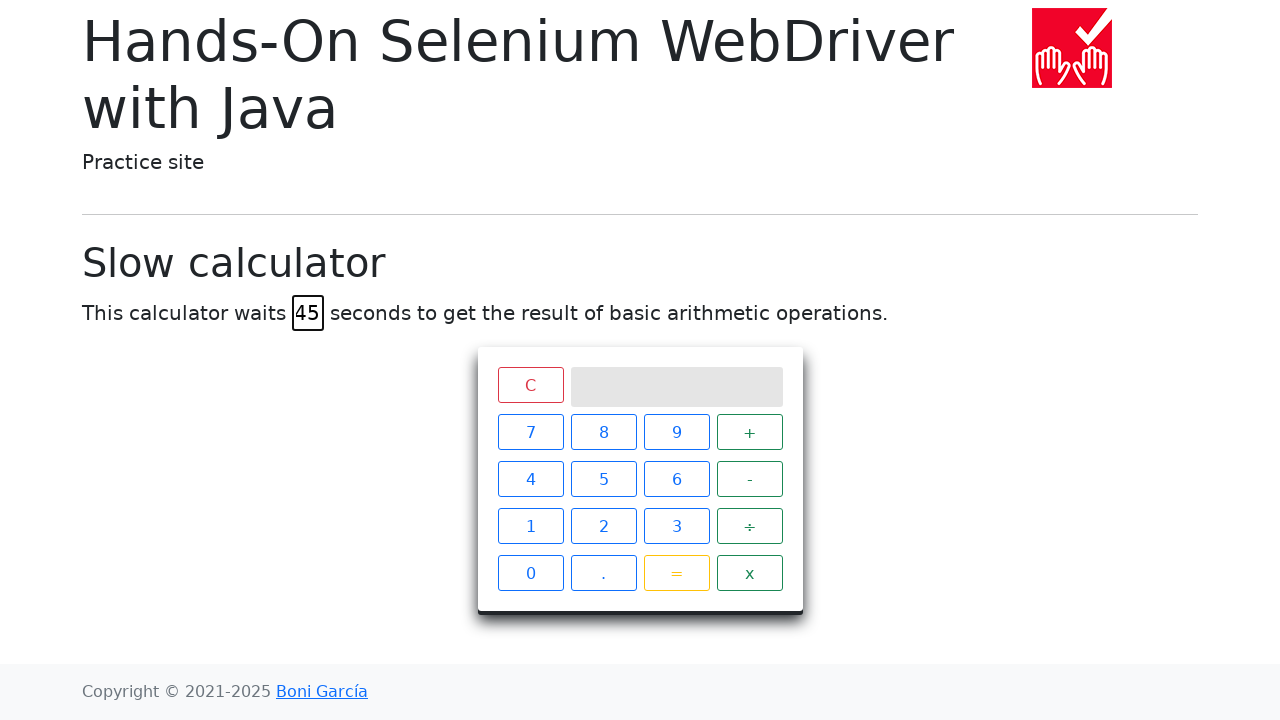

Clicked calculator button '7' at (530, 432) on xpath=//span[text()='7']
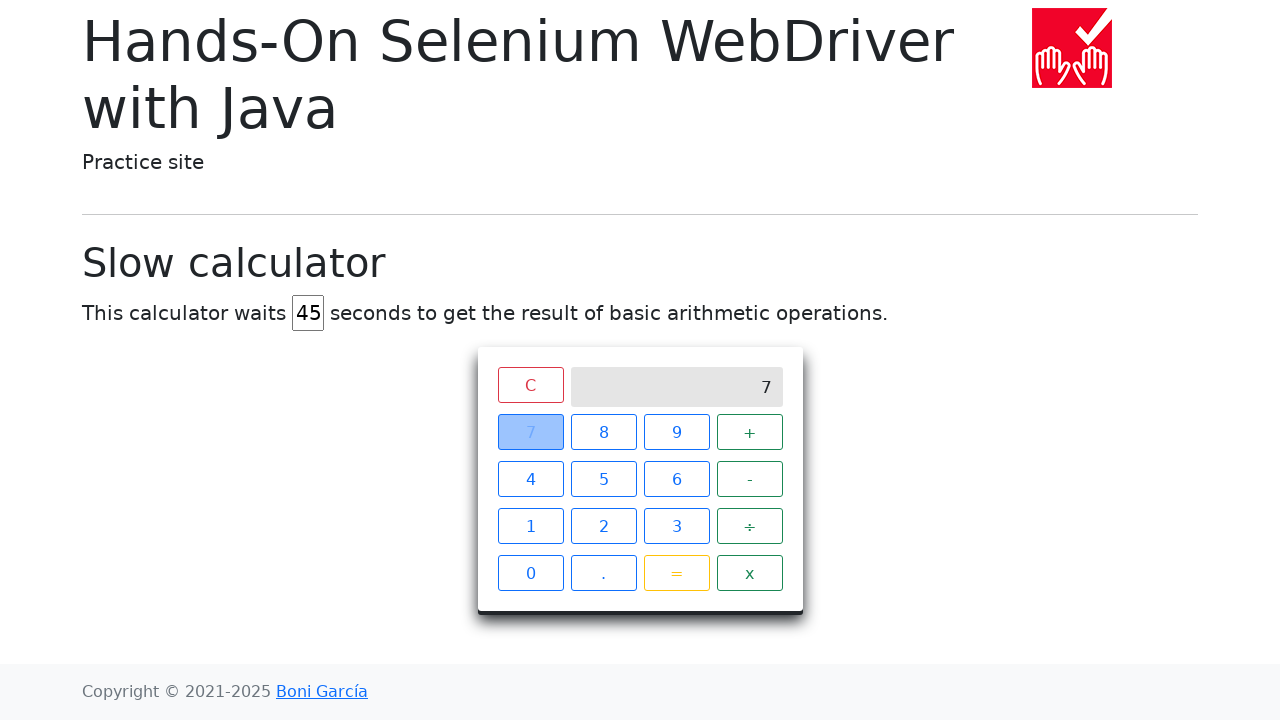

Clicked calculator button '+' at (750, 432) on xpath=//span[text()='+']
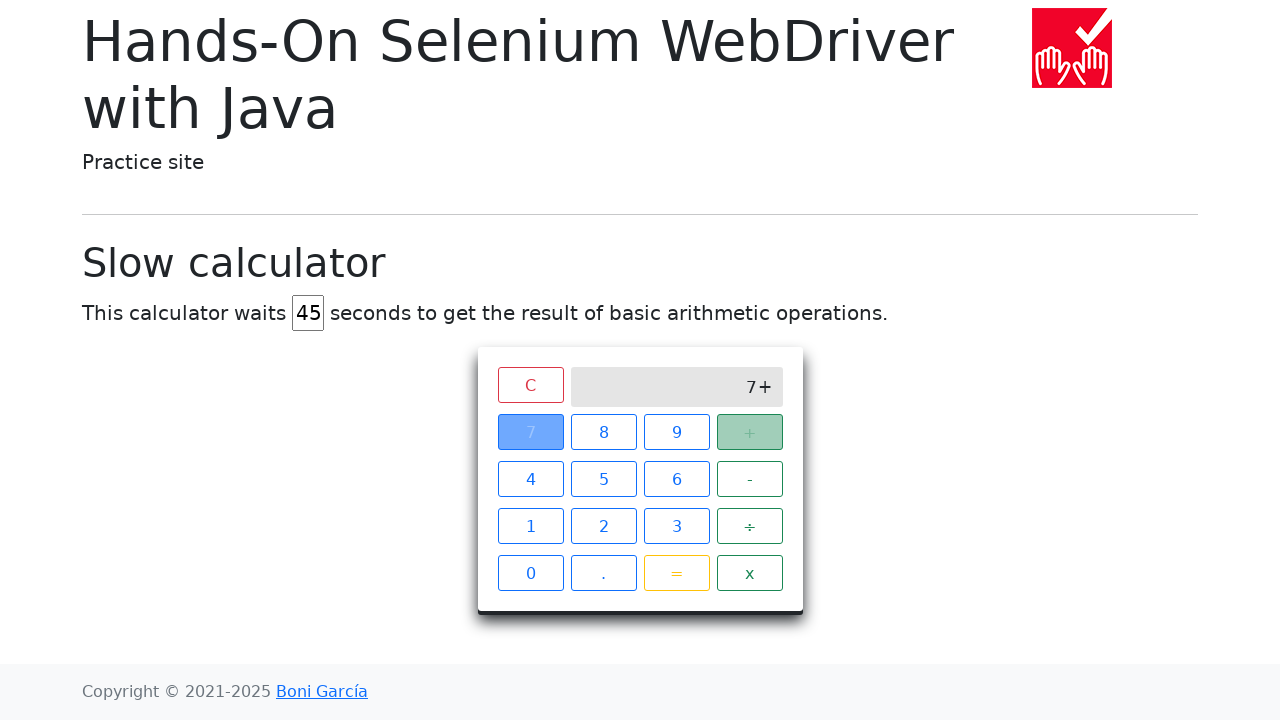

Clicked calculator button '8' at (604, 432) on xpath=//span[text()='8']
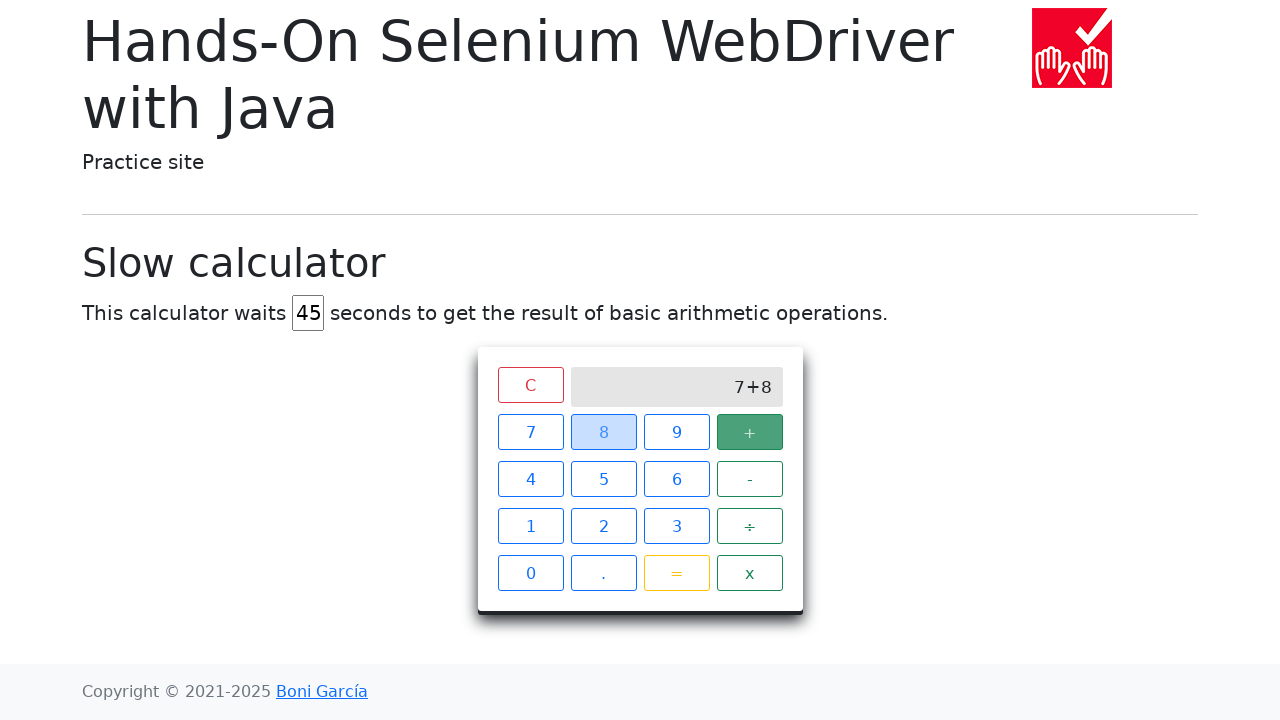

Clicked calculator button '=' to perform addition at (676, 573) on xpath=//span[text()='=']
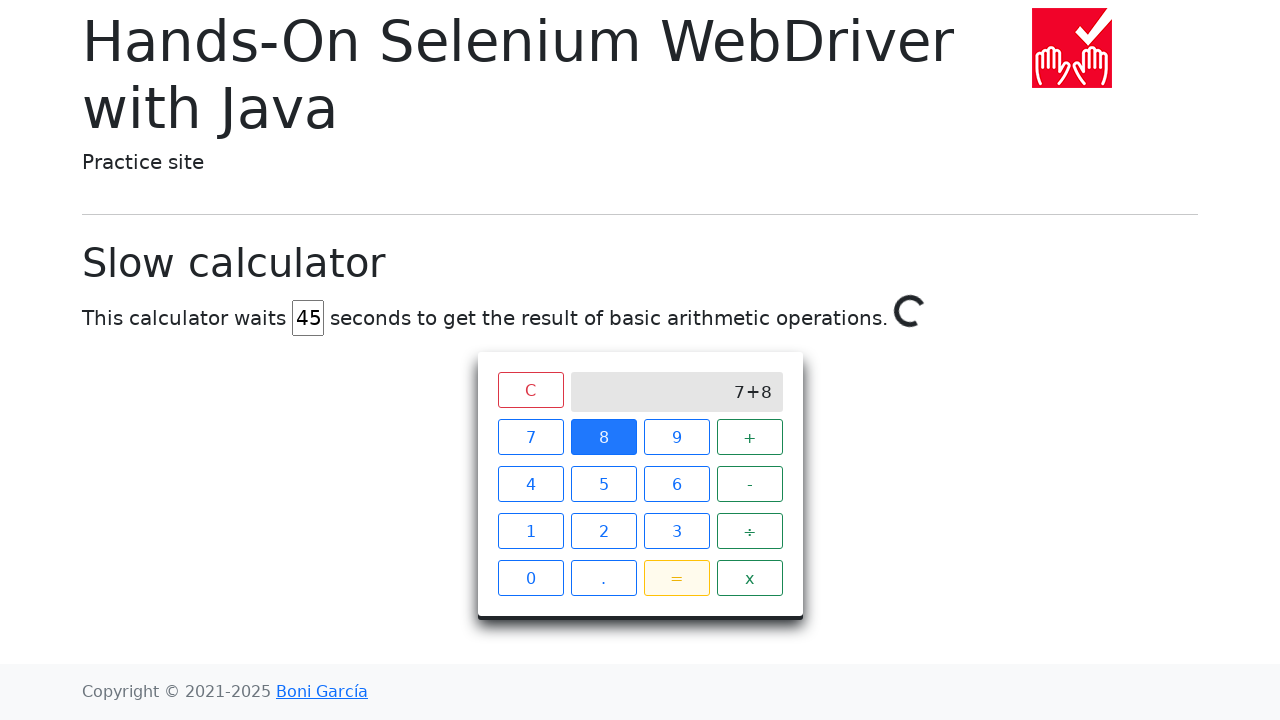

Verified calculator result equals 15
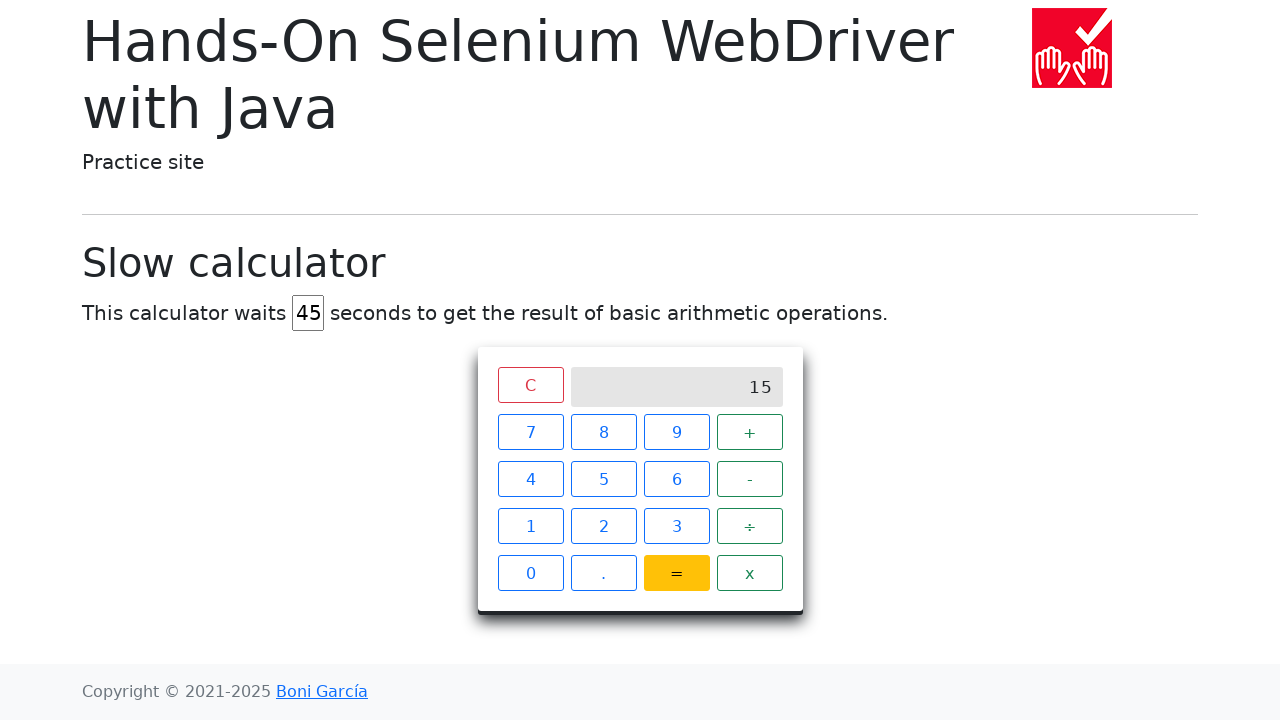

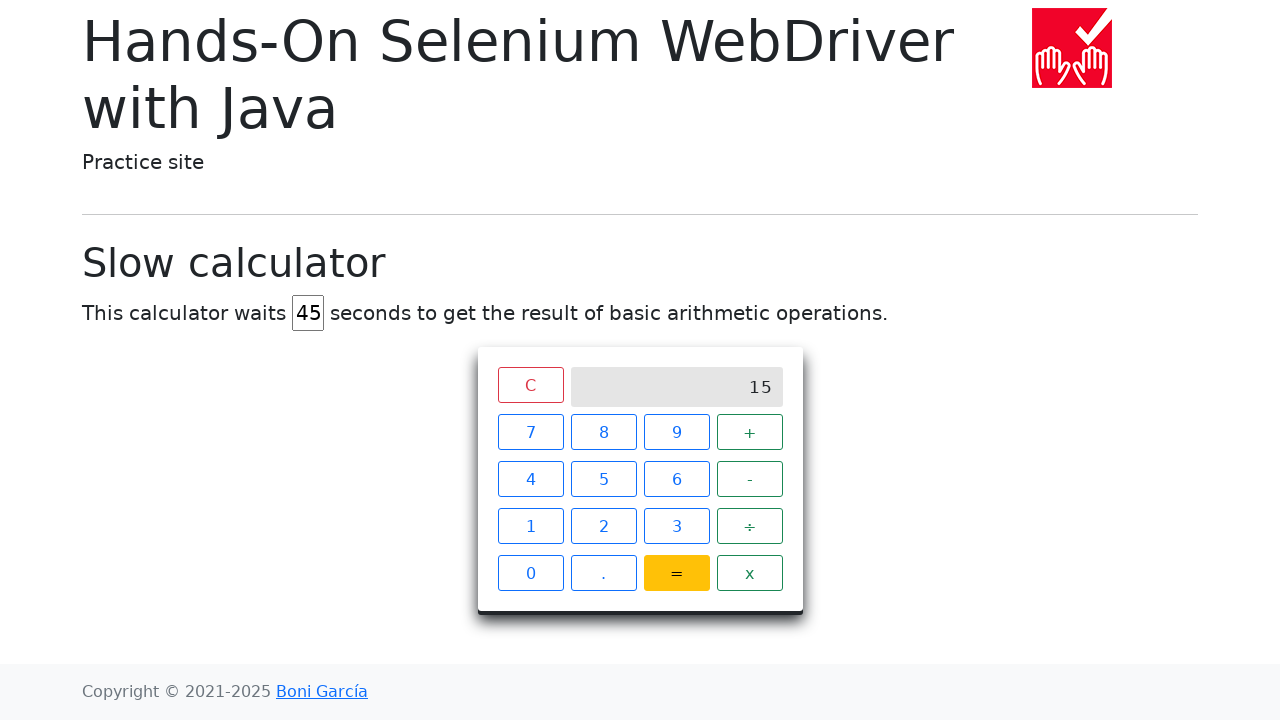